Tests JavaScript alert and confirm dialog interactions by entering a name, triggering an alert, accepting it, then triggering a confirm dialog and dismissing it.

Starting URL: https://rahulshettyacademy.com/AutomationPractice/

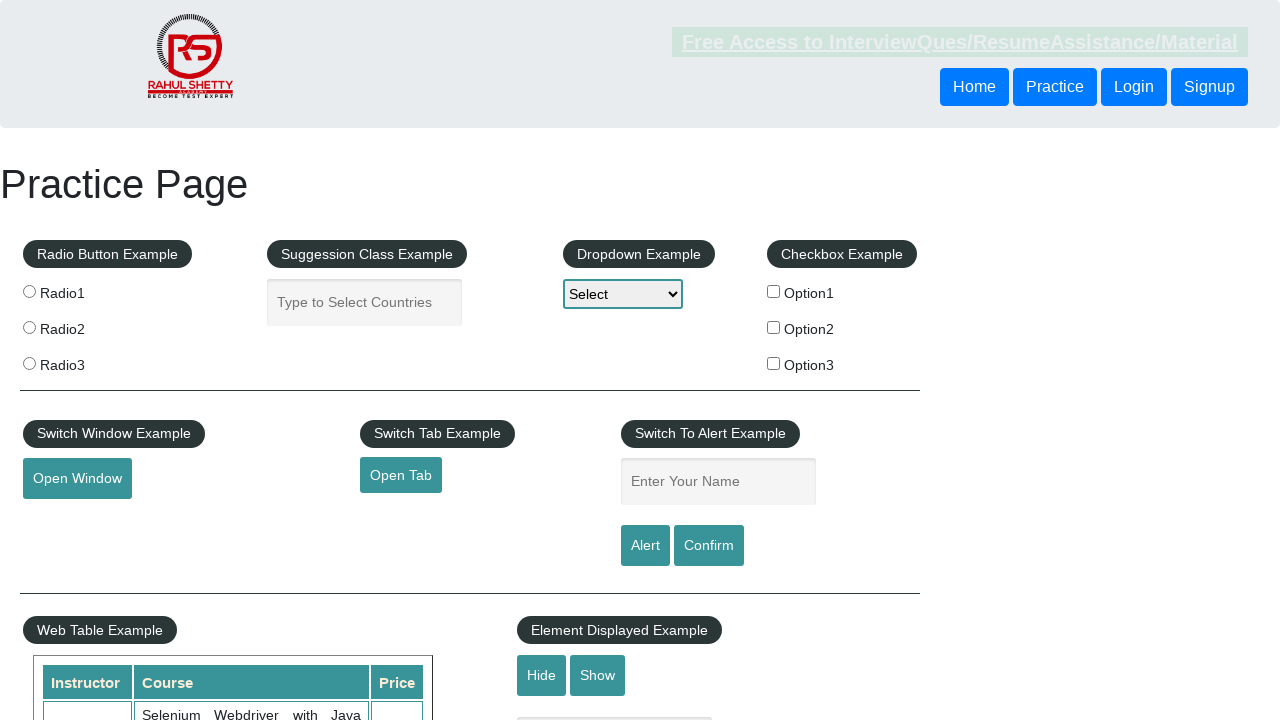

Filled name field with 'Krishna' on #name
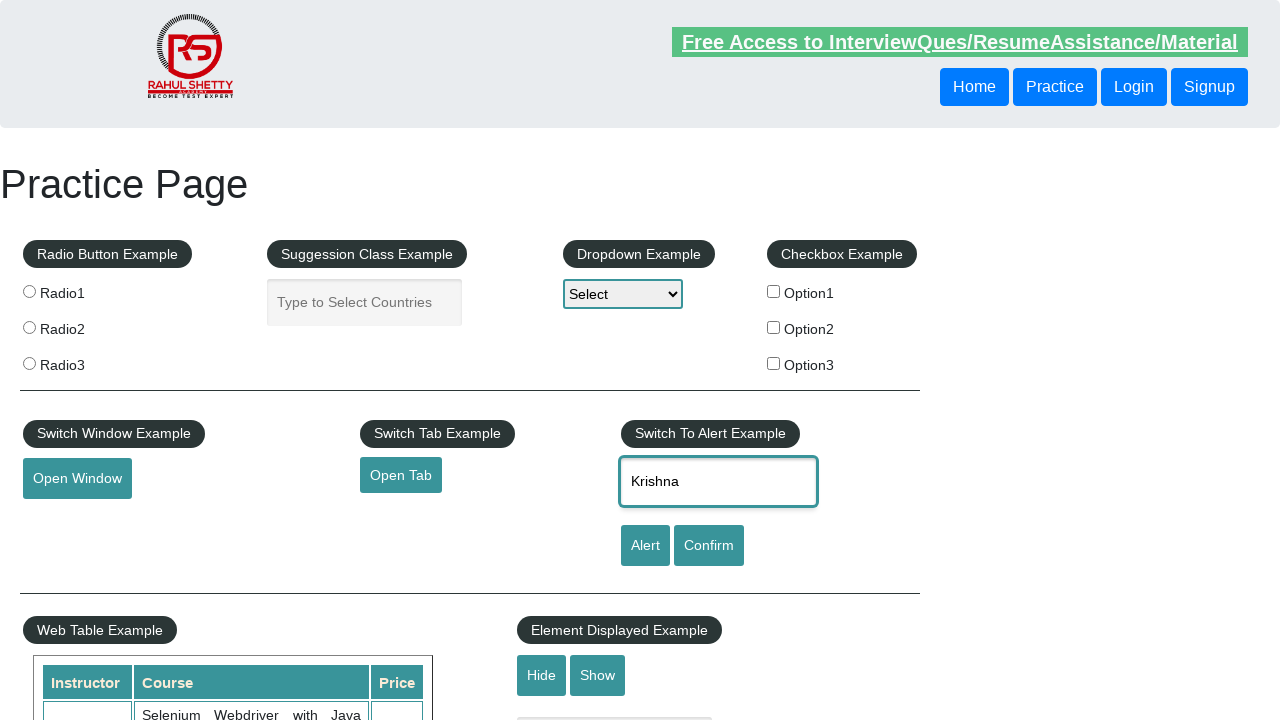

Clicked alert button to trigger JavaScript alert at (645, 546) on input#alertbtn
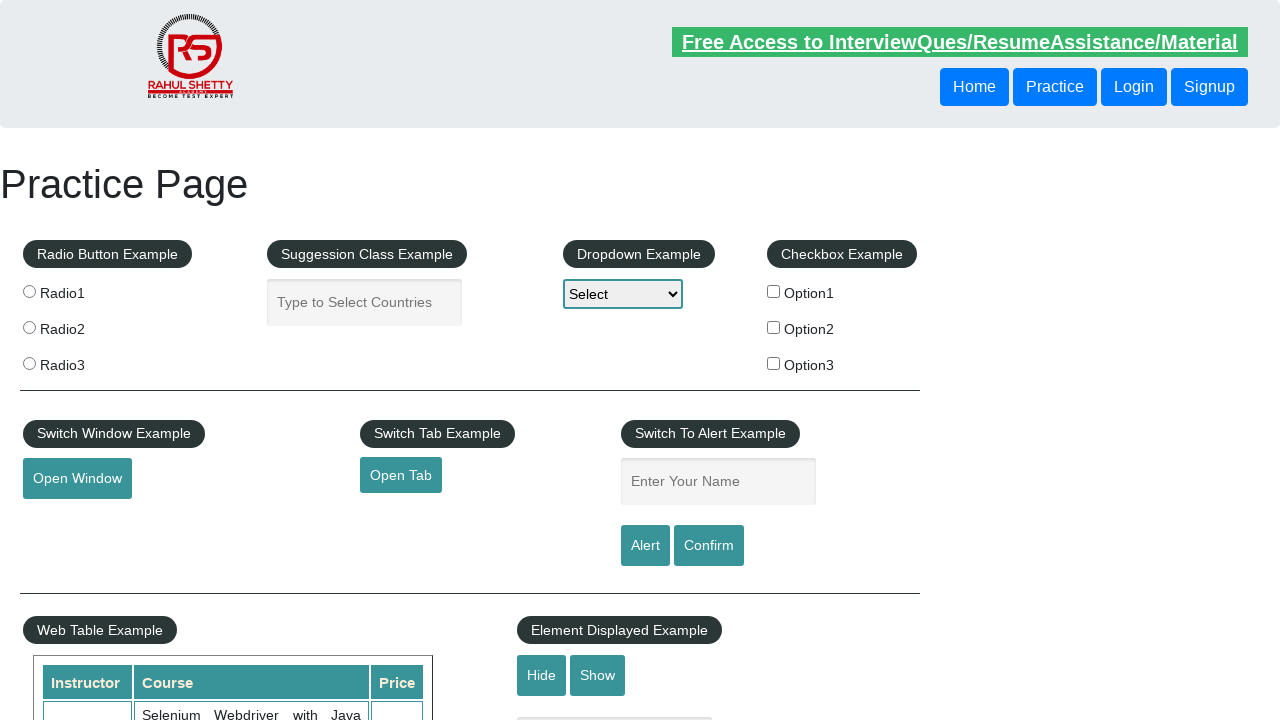

Triggered and accepted JavaScript alert dialog at (645, 546) on input#alertbtn
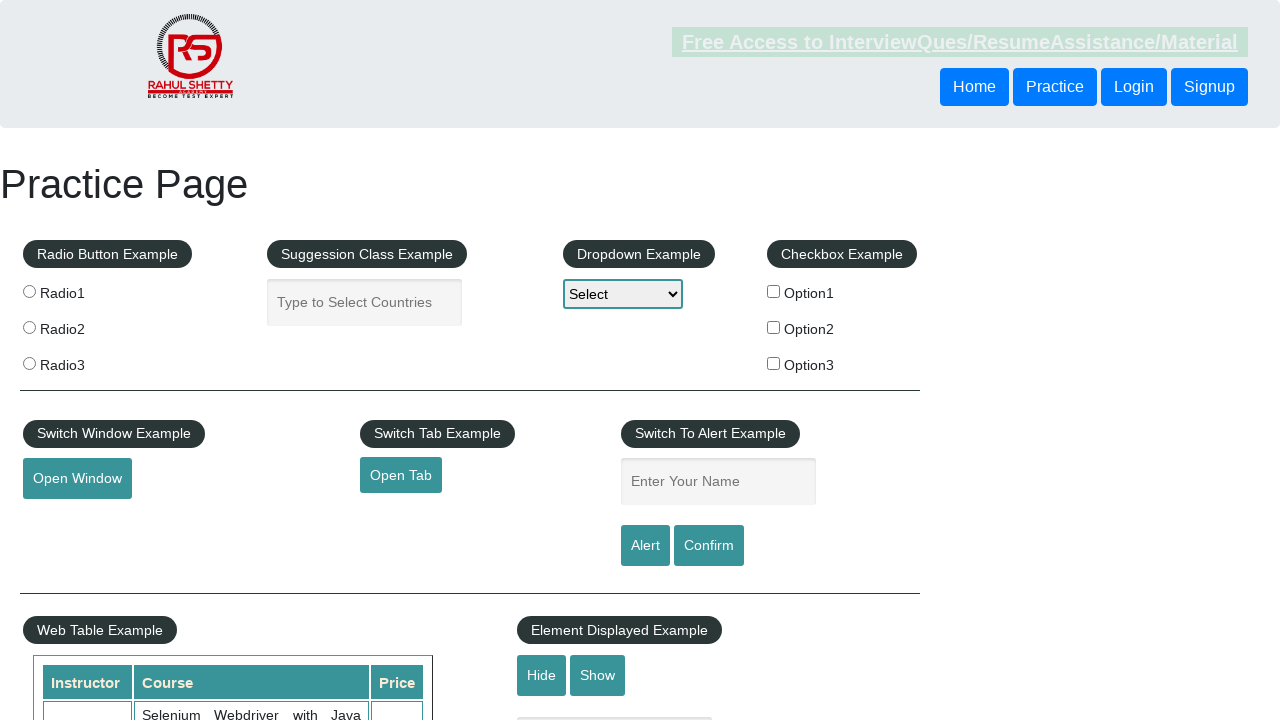

Clicked confirm button to trigger confirm dialog at (709, 546) on input#confirmbtn
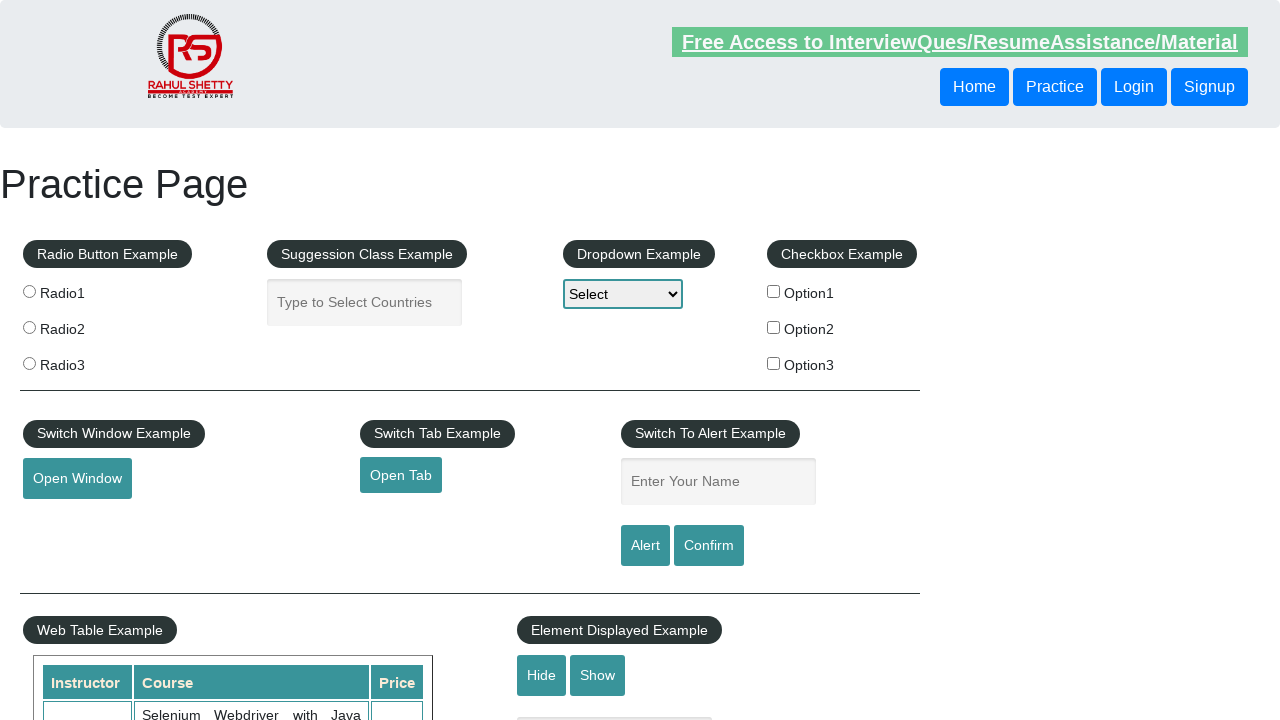

Waited for confirm dialog to be dismissed
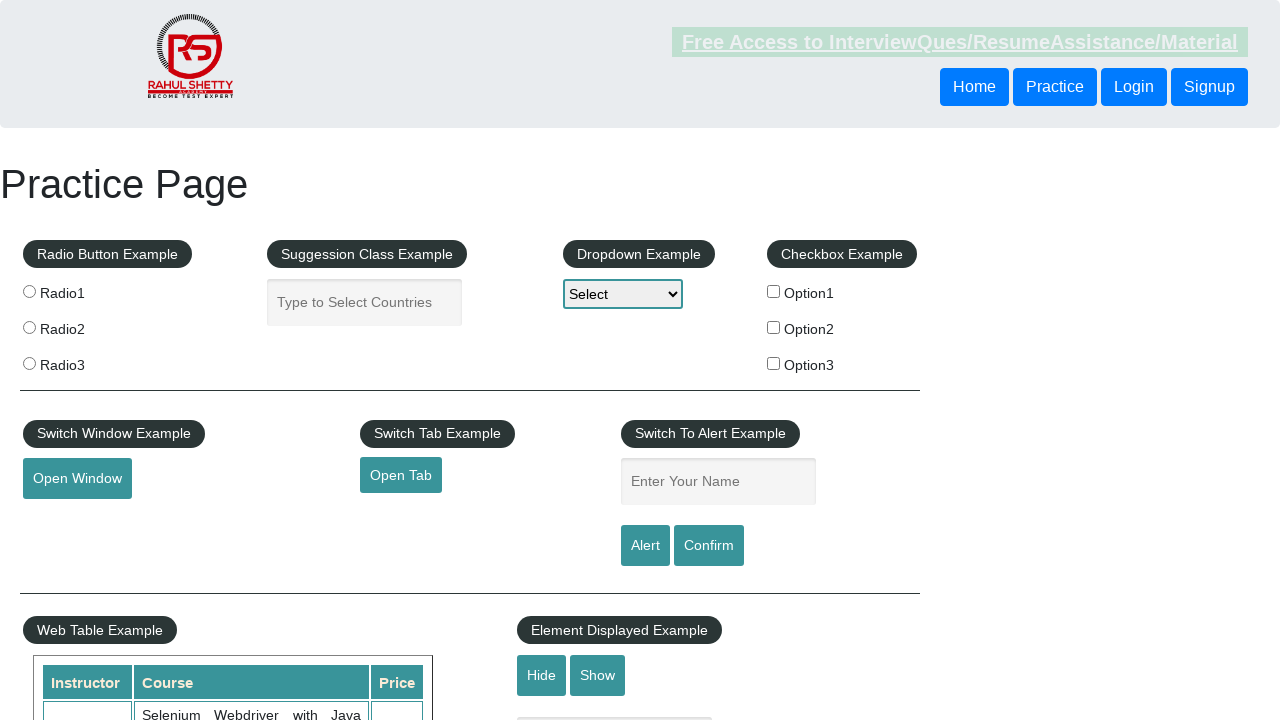

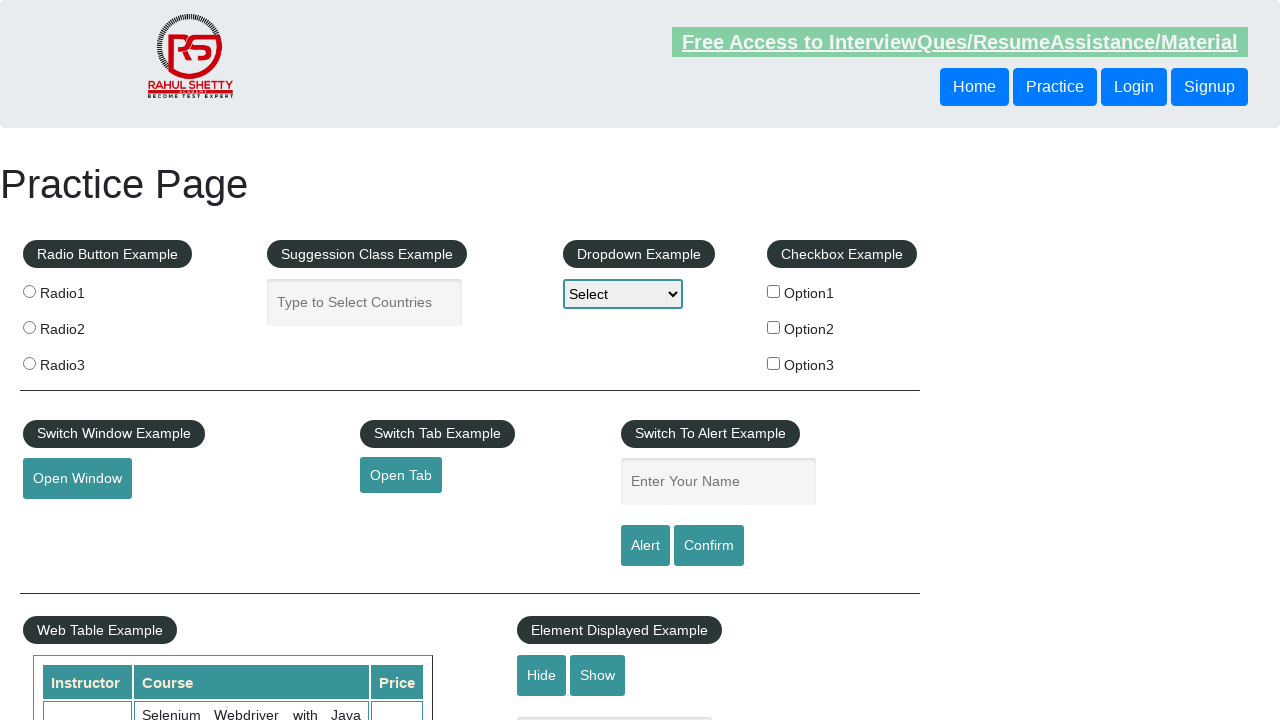